Tests JavaScript alert handling by clicking a button to trigger an alert, verifying its text content, and then accepting it

Starting URL: https://the-internet.herokuapp.com/javascript_alerts

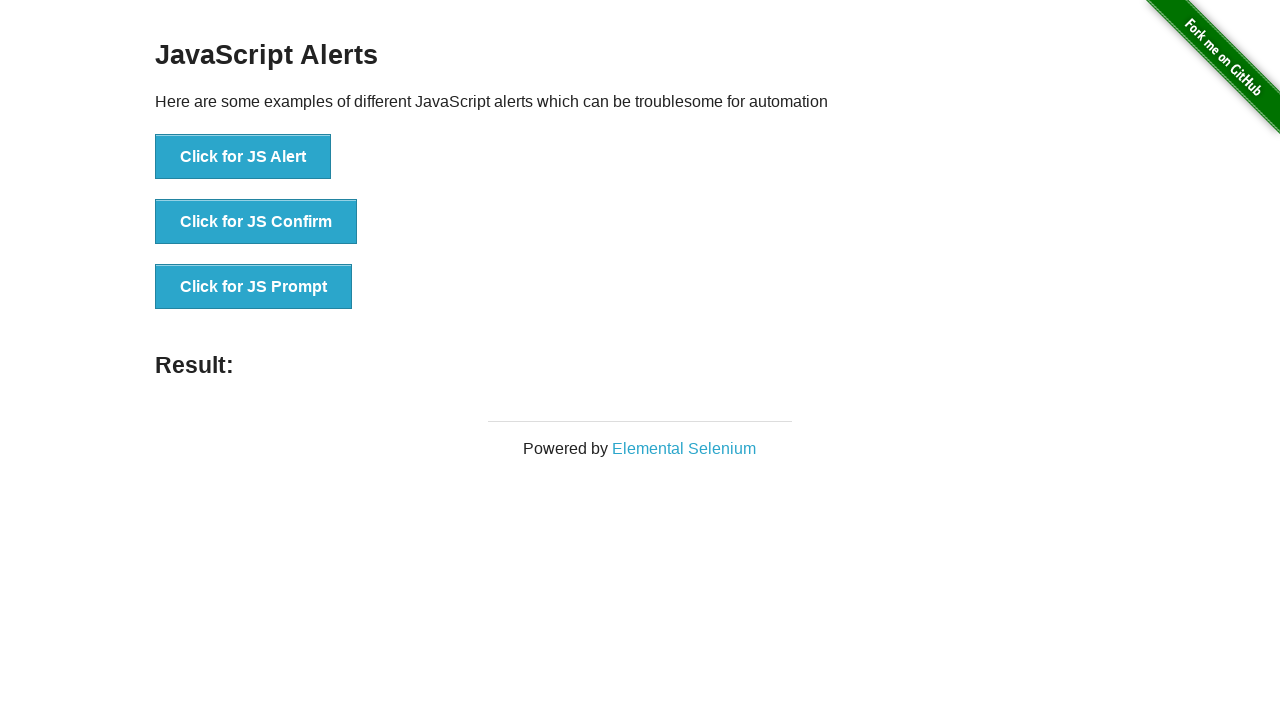

Clicked button to trigger JavaScript alert at (243, 157) on li:nth-of-type(1) > button
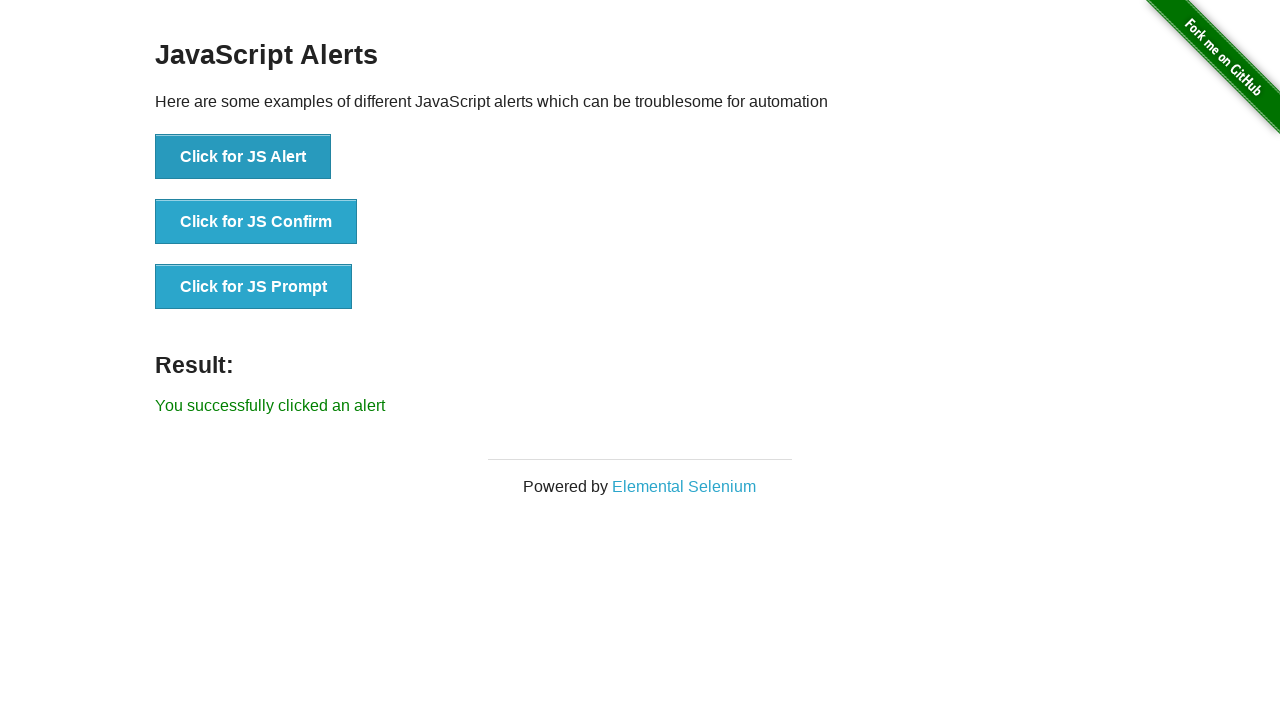

Set up dialog handler to accept alert
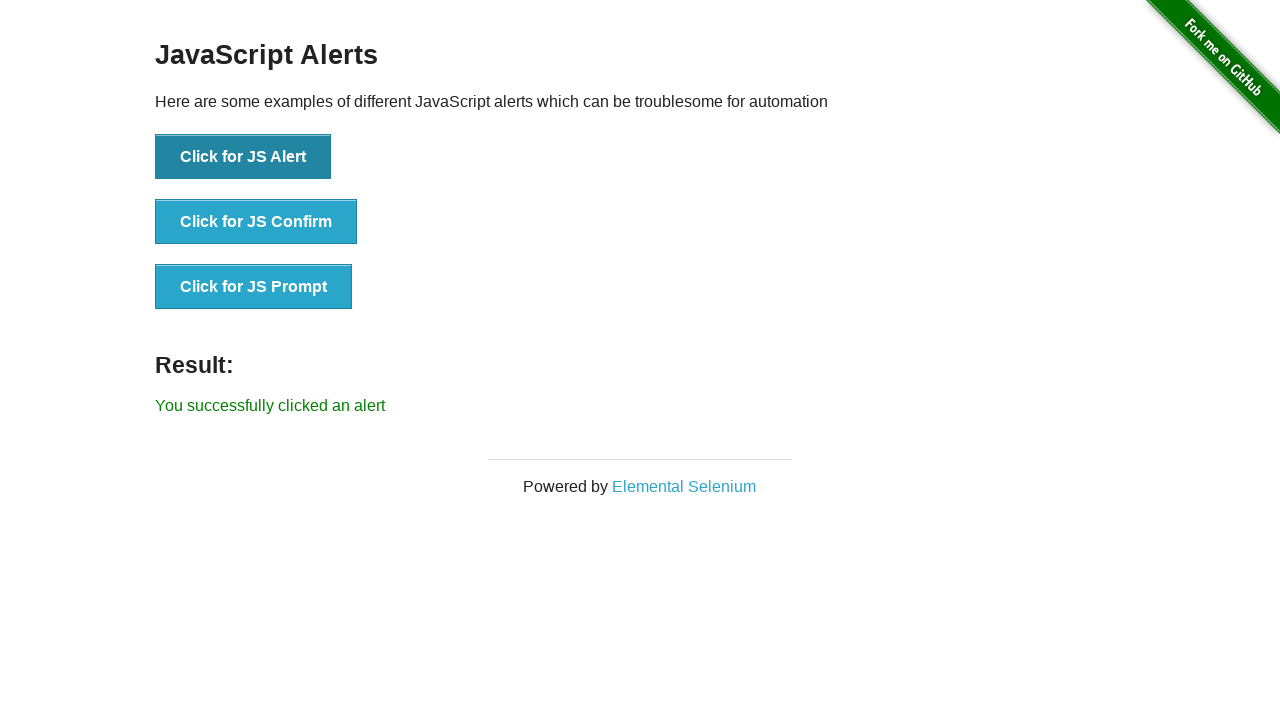

Alert was accepted and result text appeared on page
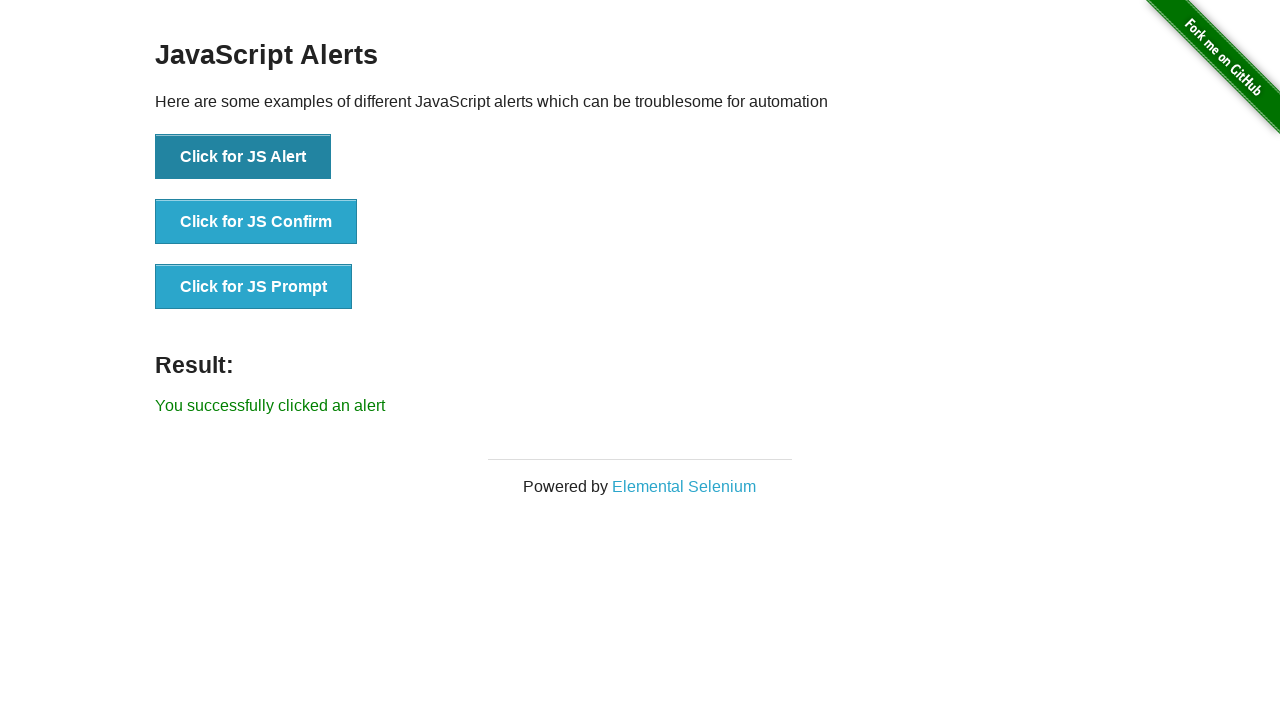

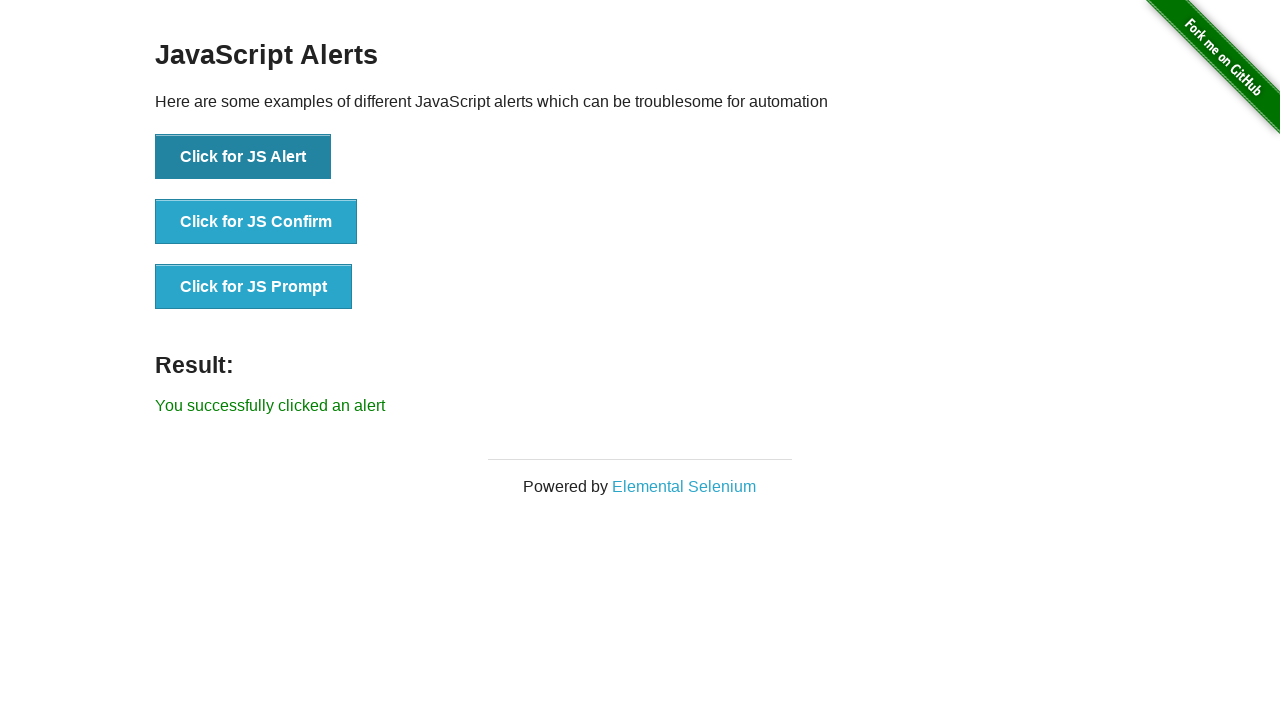